Navigates to Tata CLiQ e-commerce website and verifies the page has loaded by checking that the page title and URL are present.

Starting URL: https://tatacliq.com

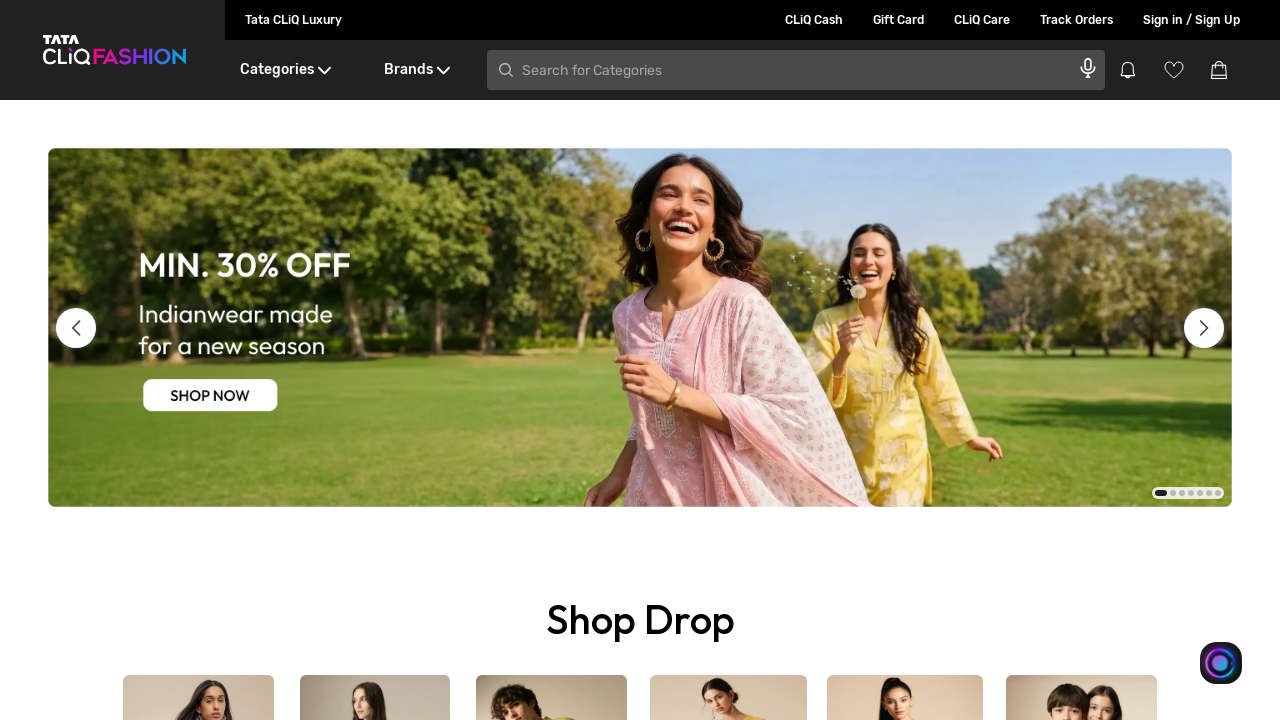

Waited for page to reach domcontentloaded state
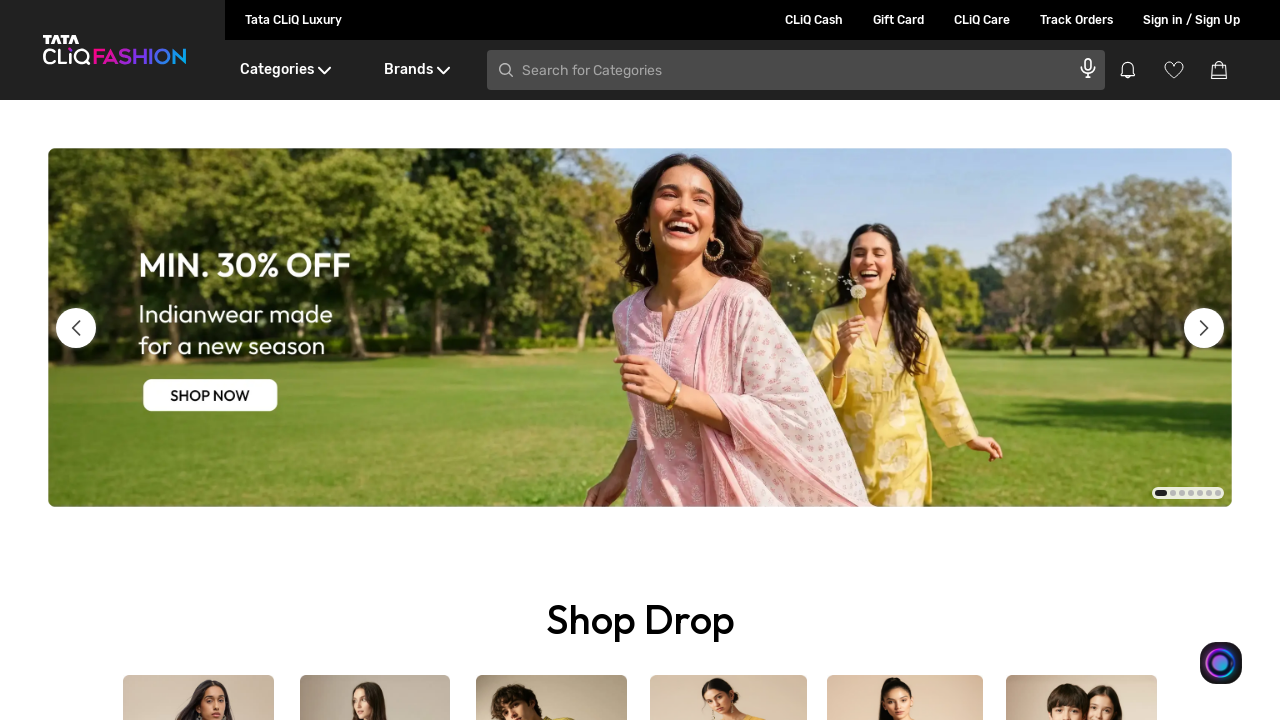

Retrieved page title
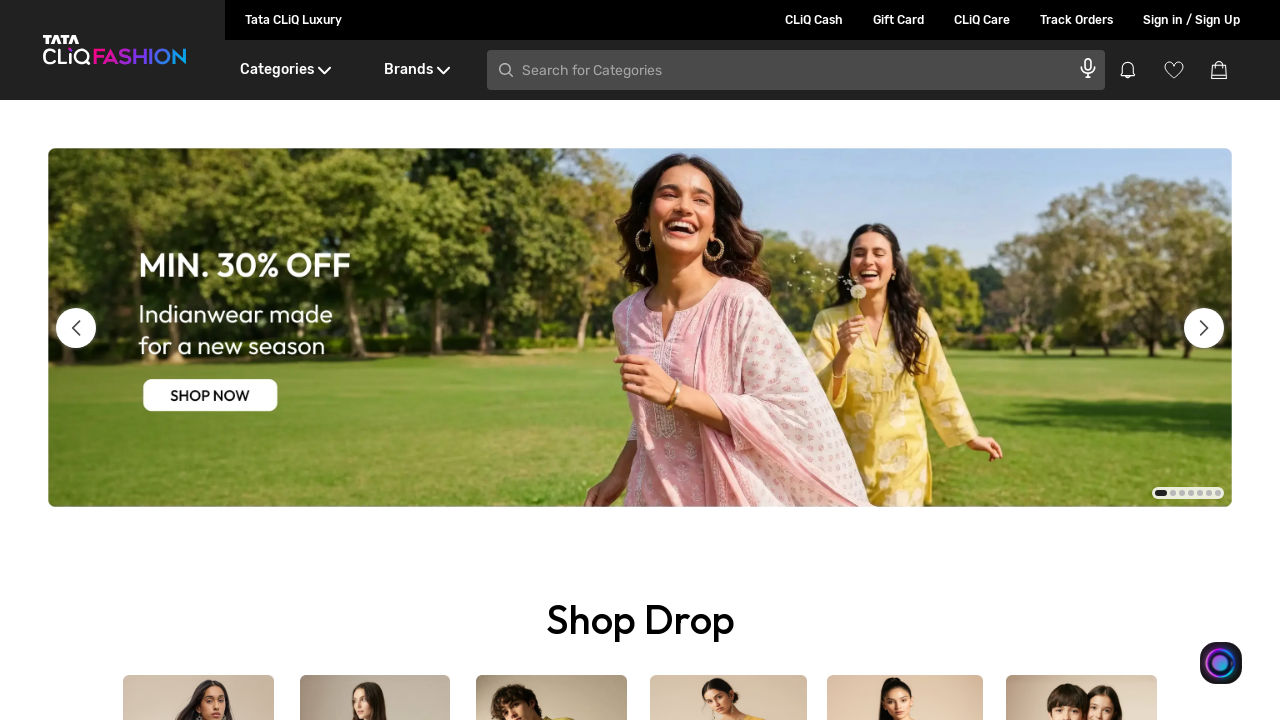

Verified page title is not empty
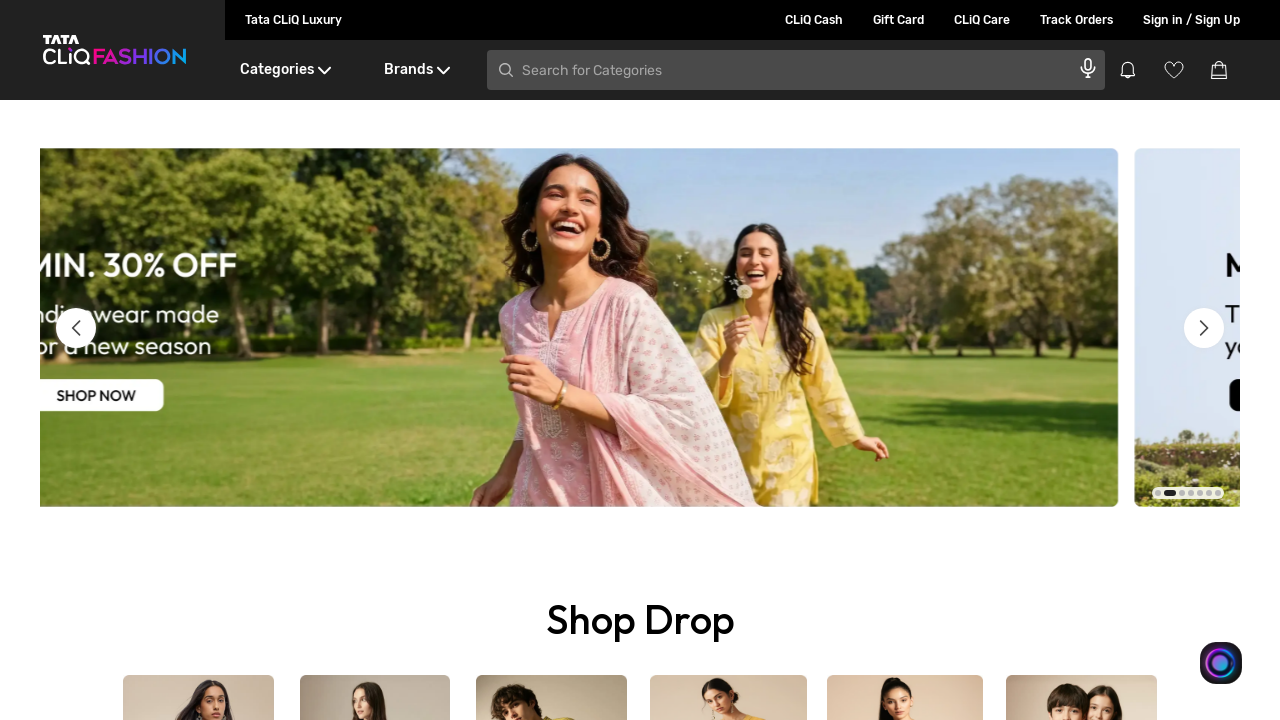

Retrieved current page URL
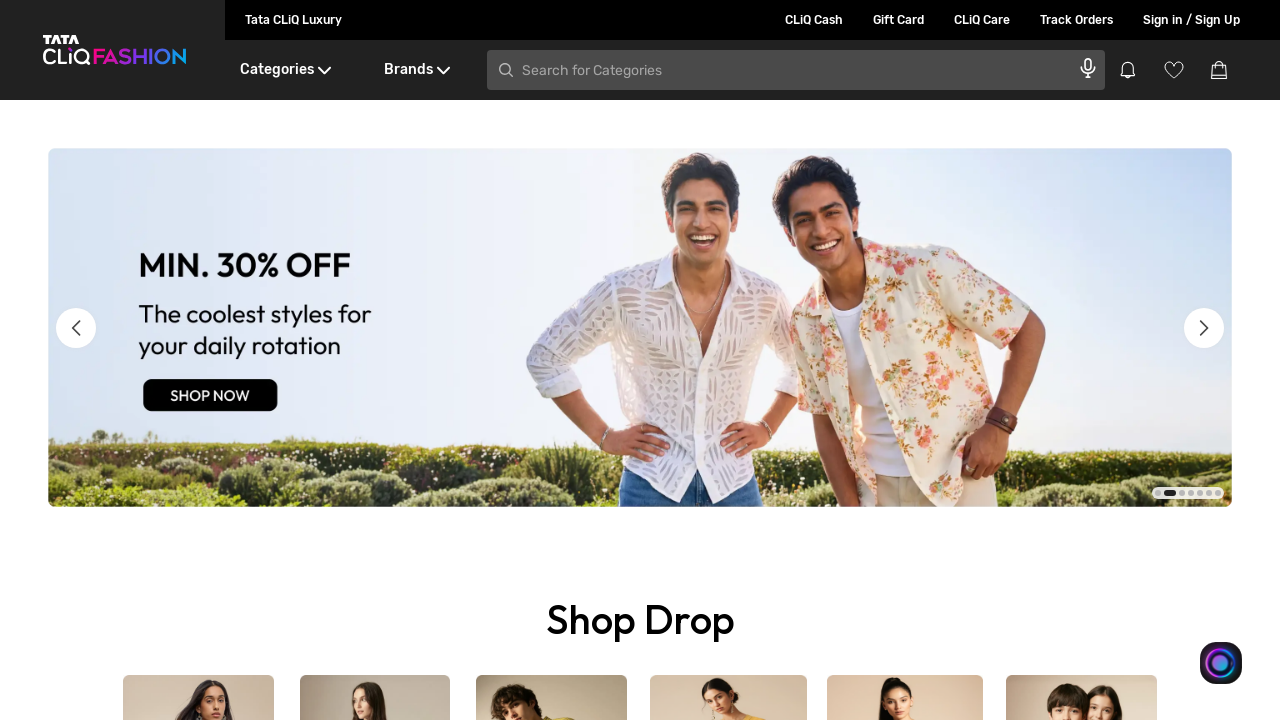

Verified URL contains 'tatacliq'
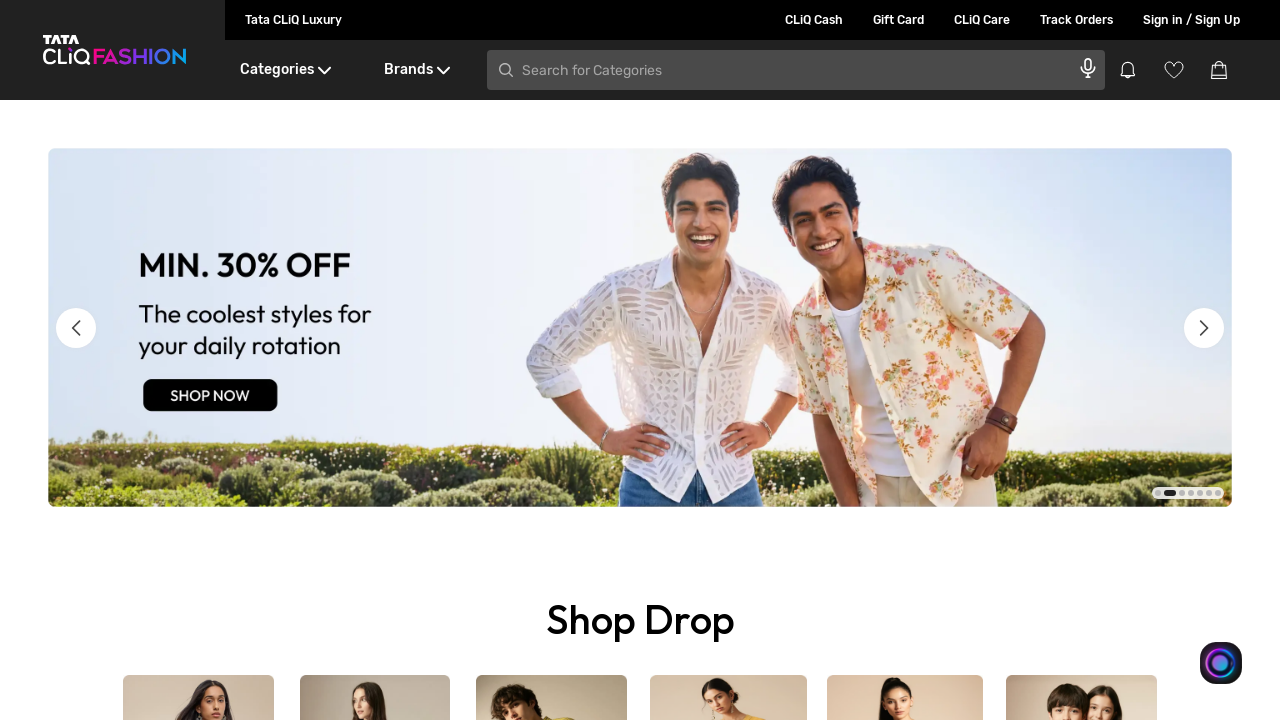

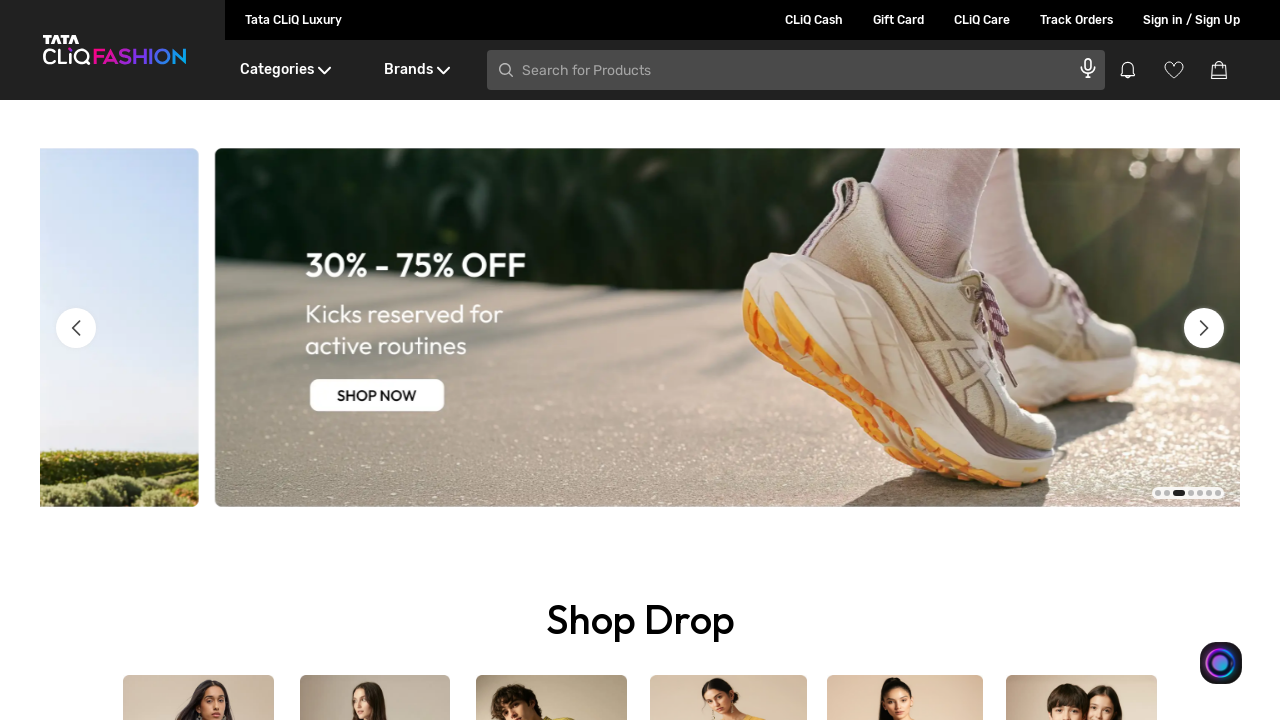